Navigates to the Katalon Recorder sample plugin GitHub repository and clicks on the repository name link.

Starting URL: https://github.com/katalon-studio/katalon-recorder-sample-plugin

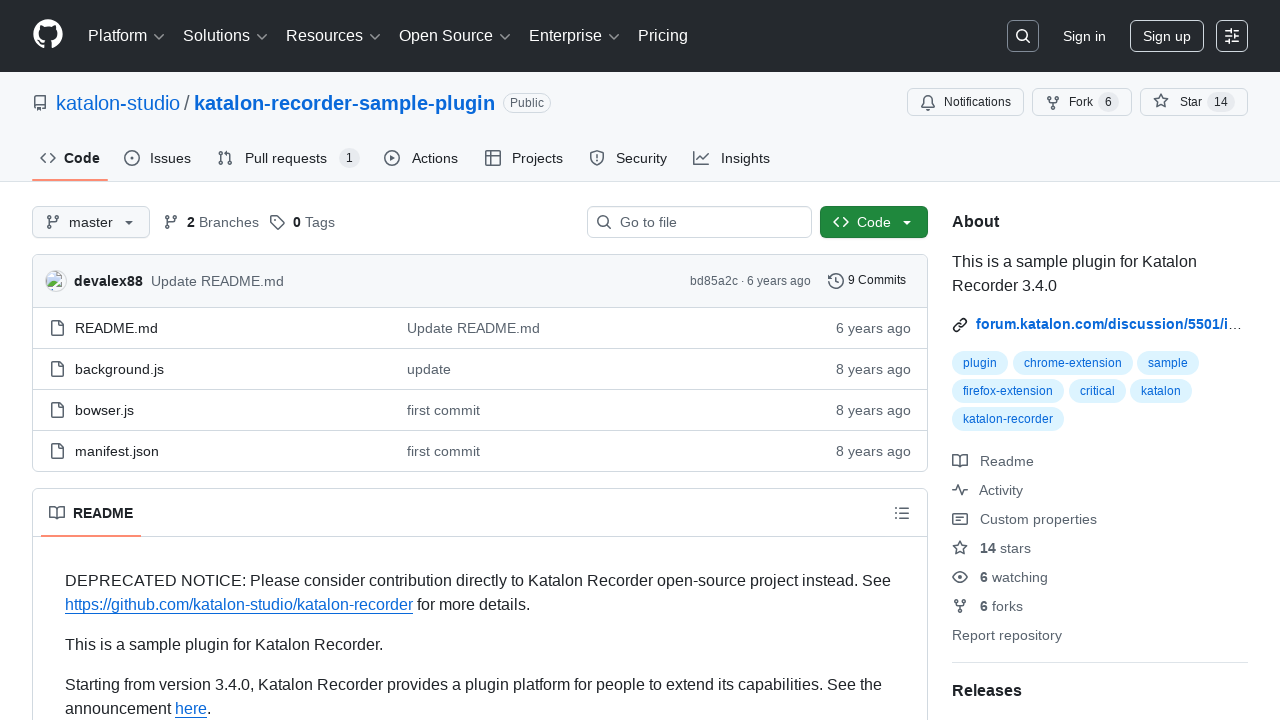

Navigated to Katalon Recorder sample plugin GitHub repository
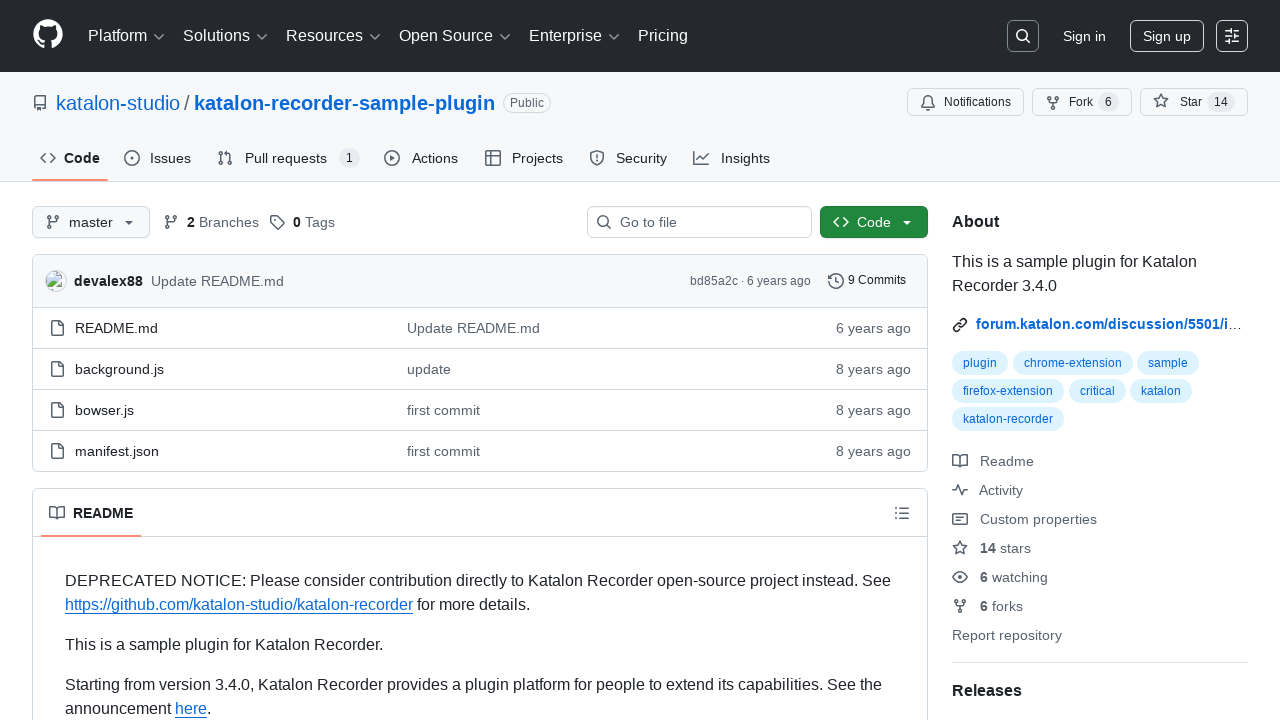

Clicked on the repository name link at (344, 103) on a:has-text('katalon-recorder-sample-plugin')
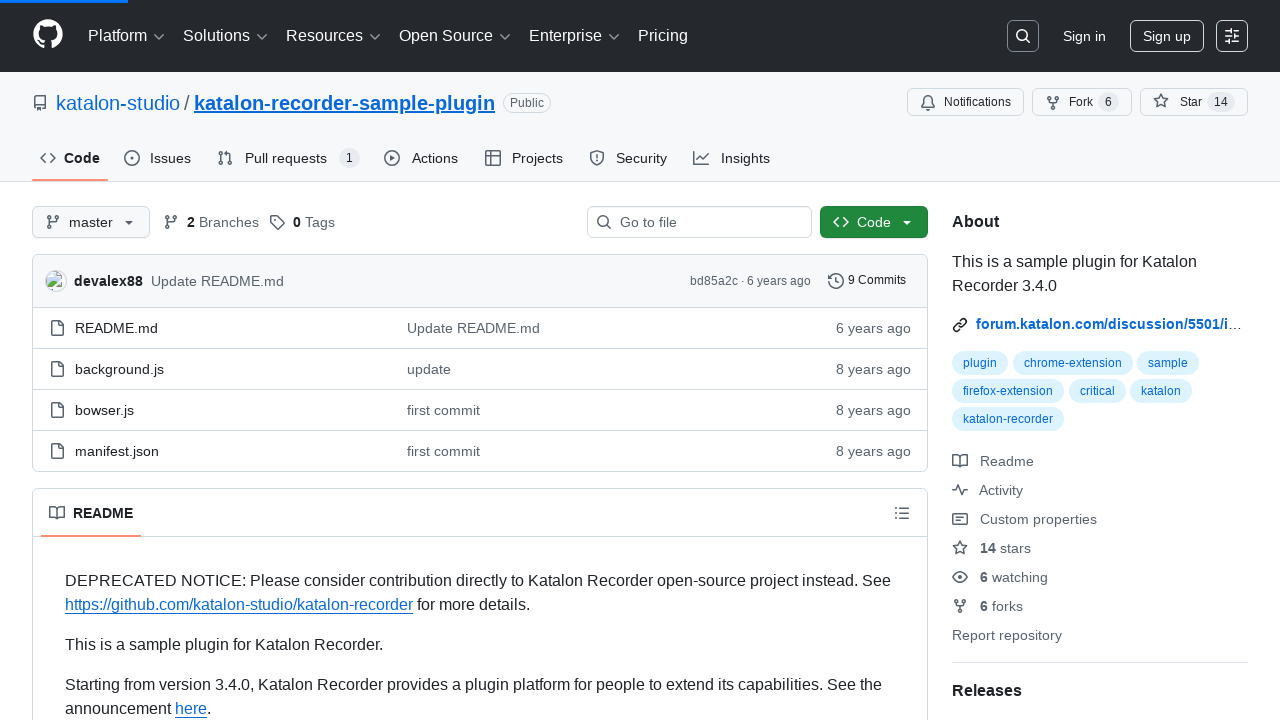

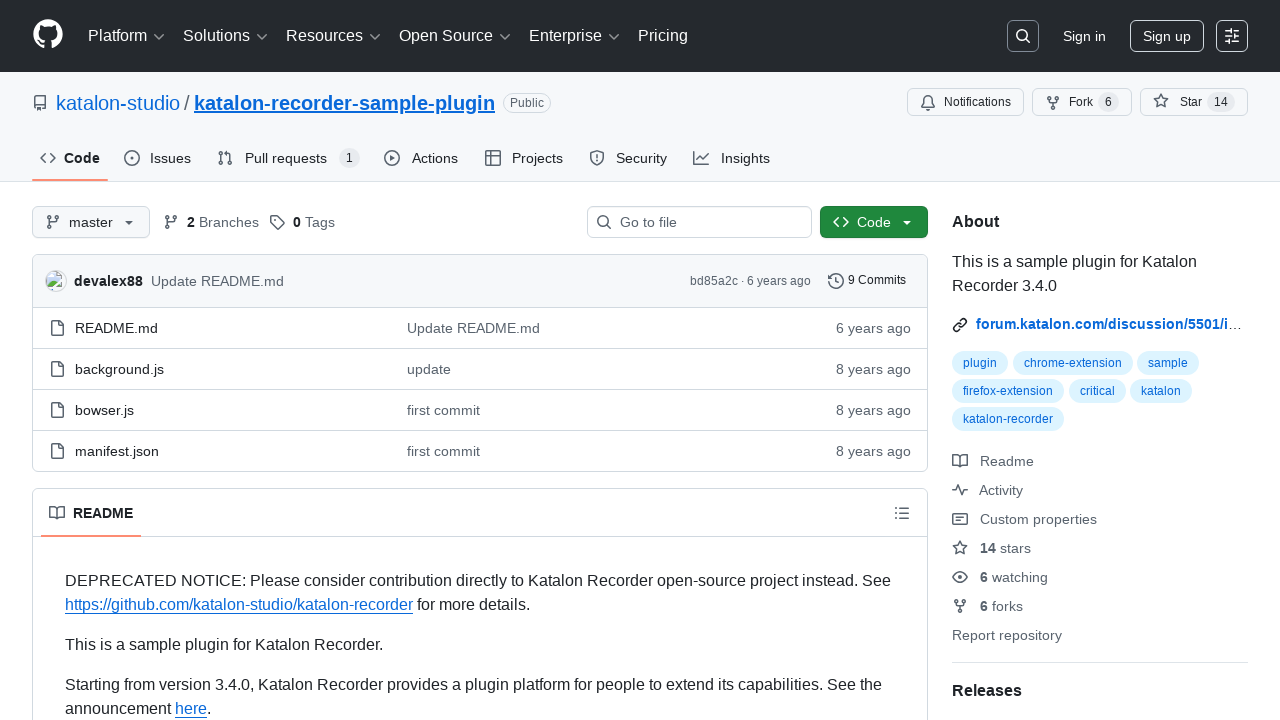